Tests modal dialog functionality by opening a modal and clicking the close button

Starting URL: https://formy-project.herokuapp.com/modal

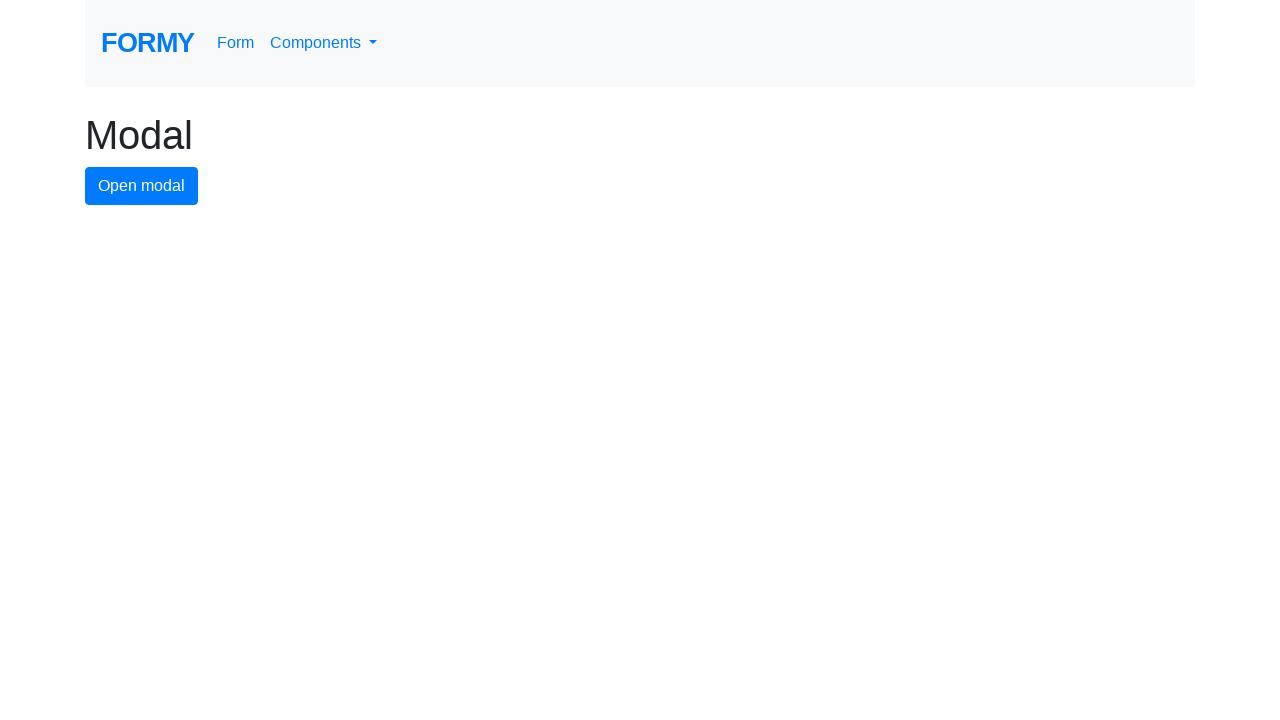

Clicked button to open modal dialog at (142, 186) on #modal-button
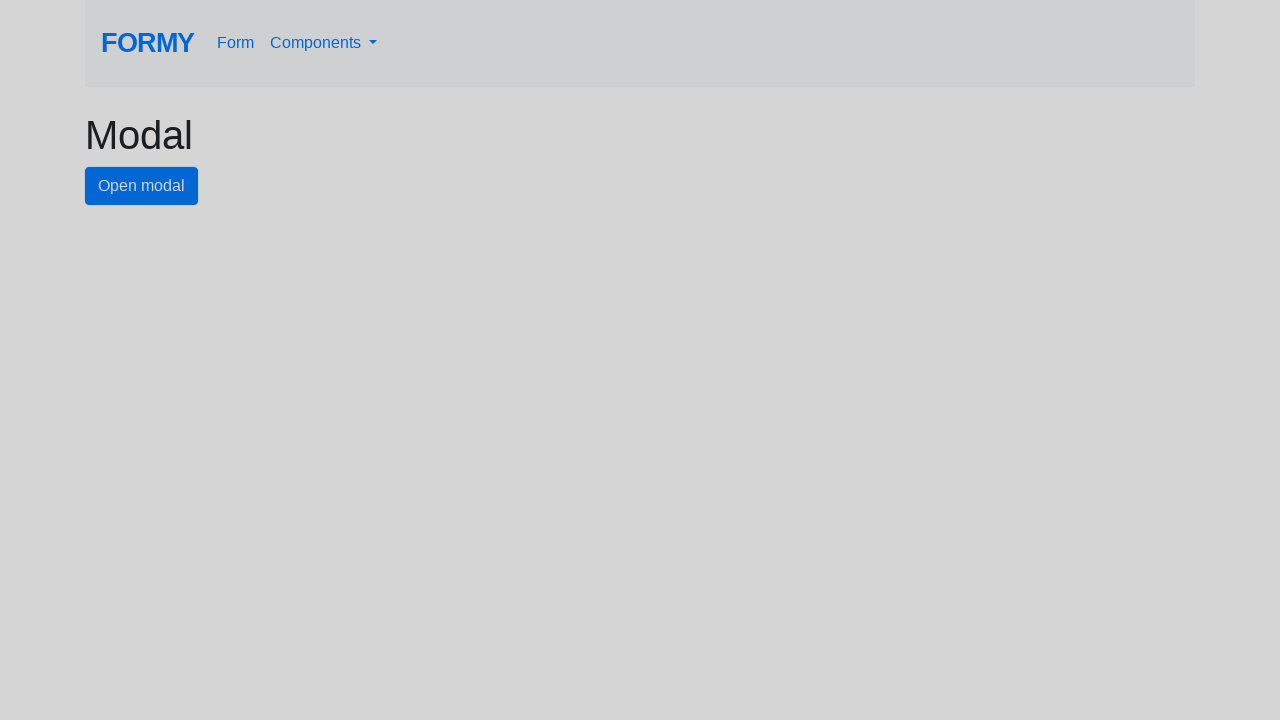

Modal dialog appeared with close button visible
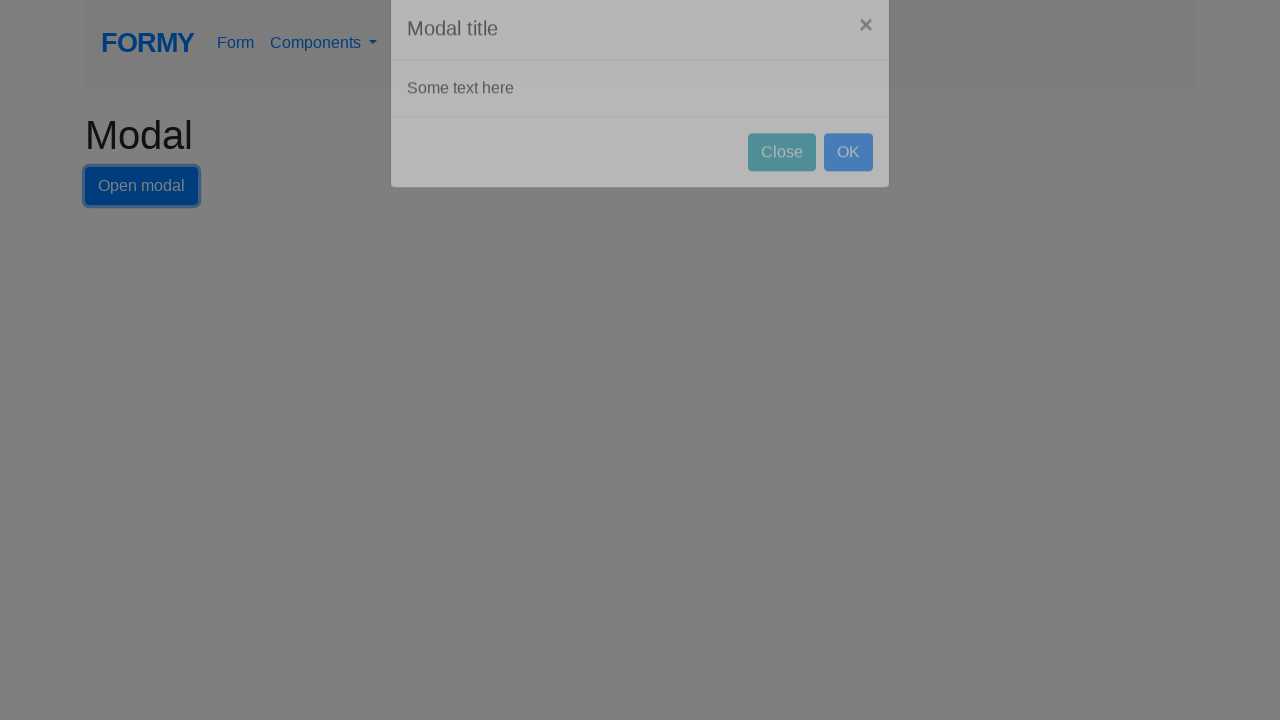

Clicked close button to dismiss modal dialog at (782, 184) on #close-button
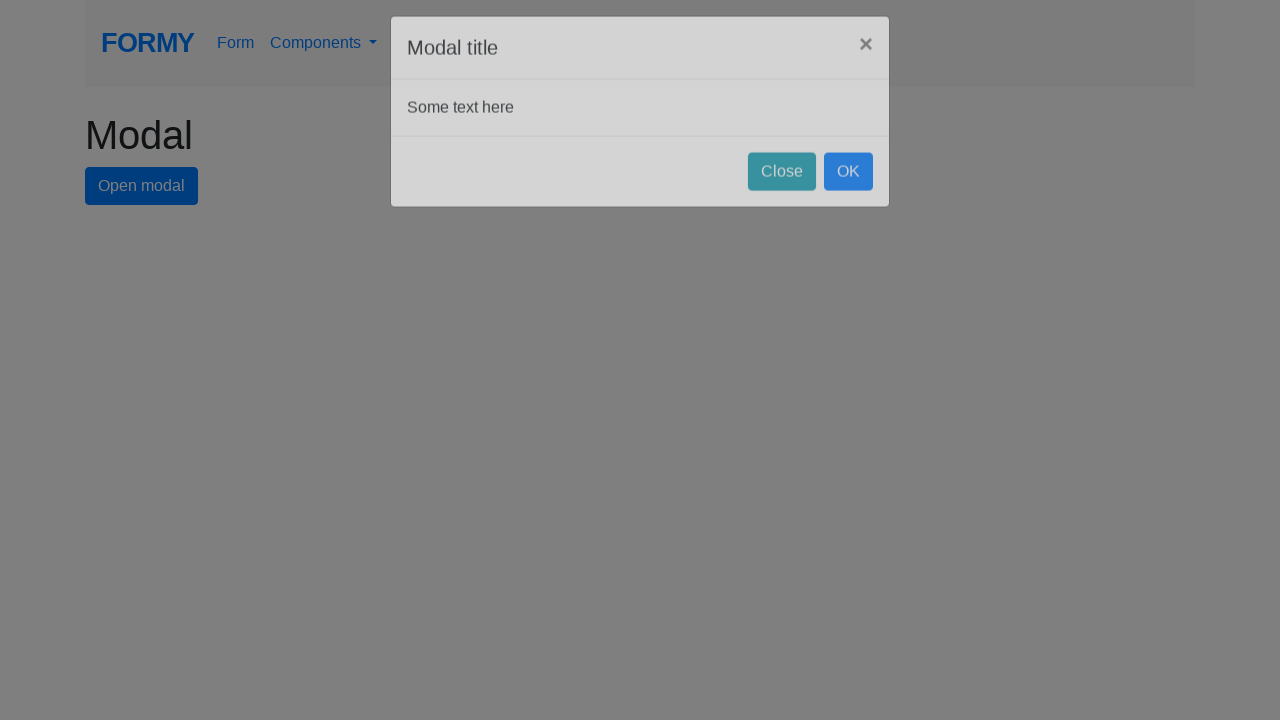

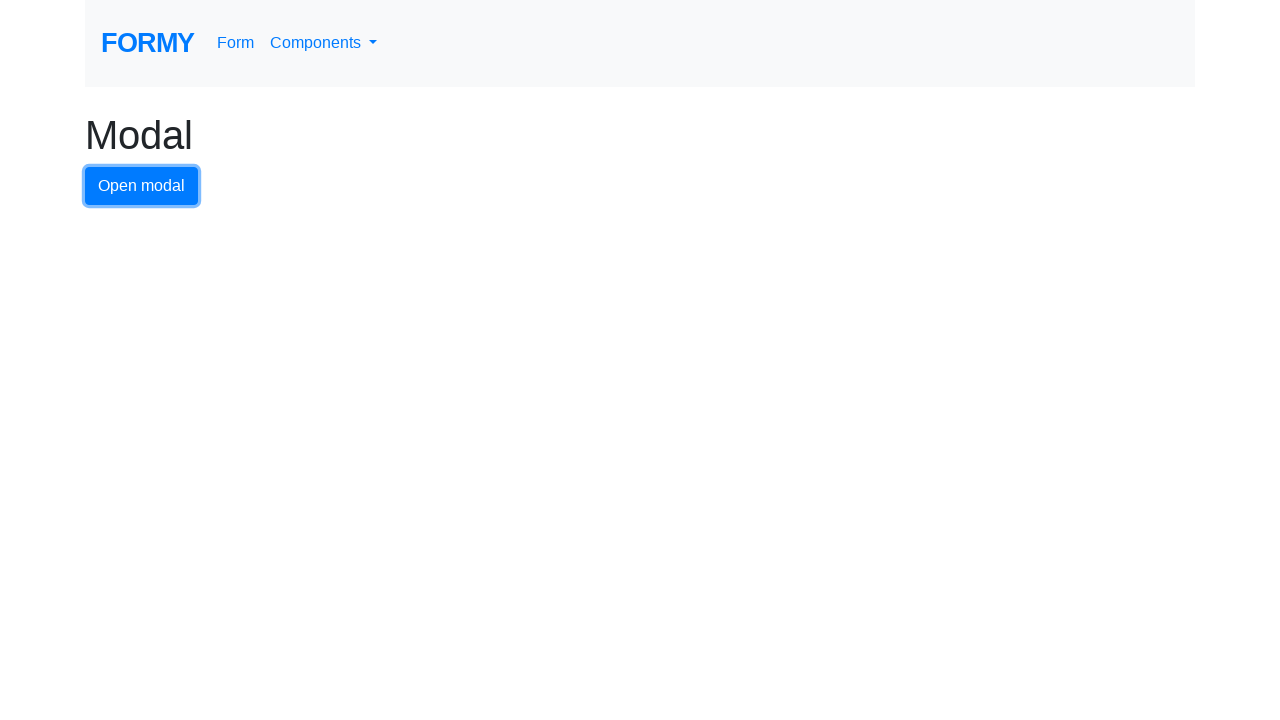